Tests the search functionality on Daraz homepage by entering "mobile" in the search box and submitting the search.

Starting URL: https://www.daraz.com.bd/?spm=a2a0e.home.header.dhome.26a712f7FqmeUv

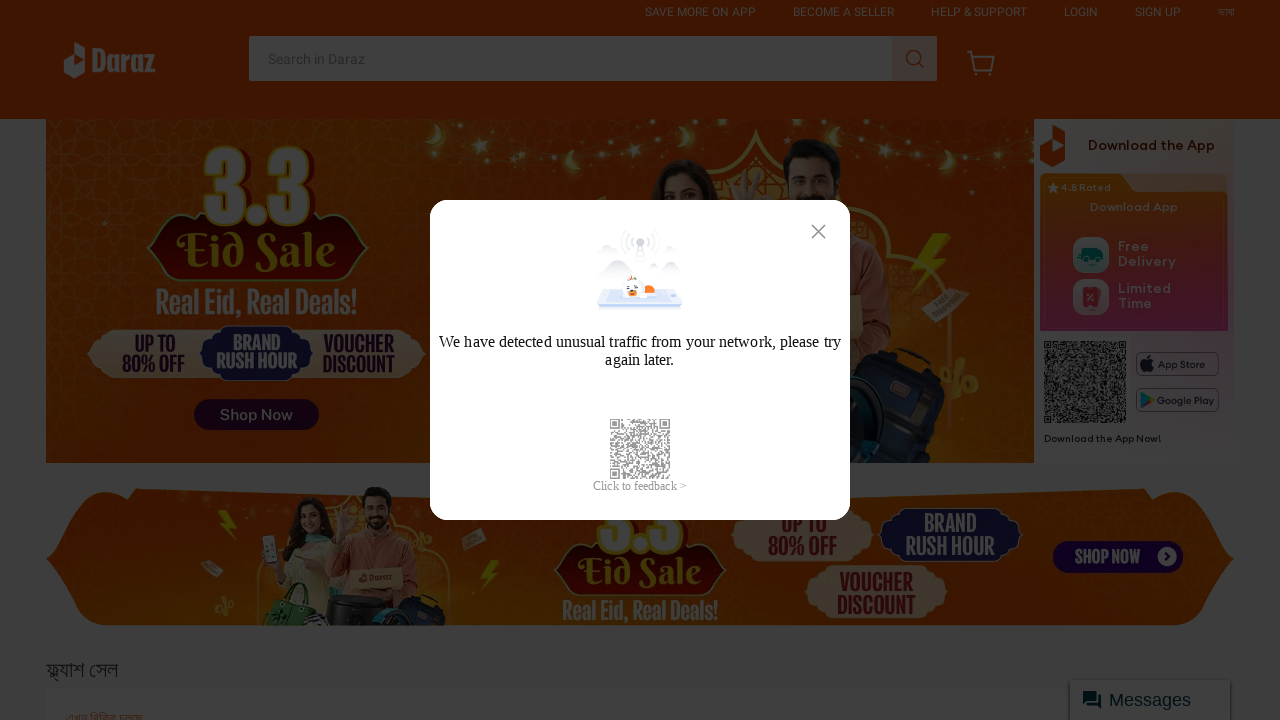

Filled search box with 'mobile' on #q
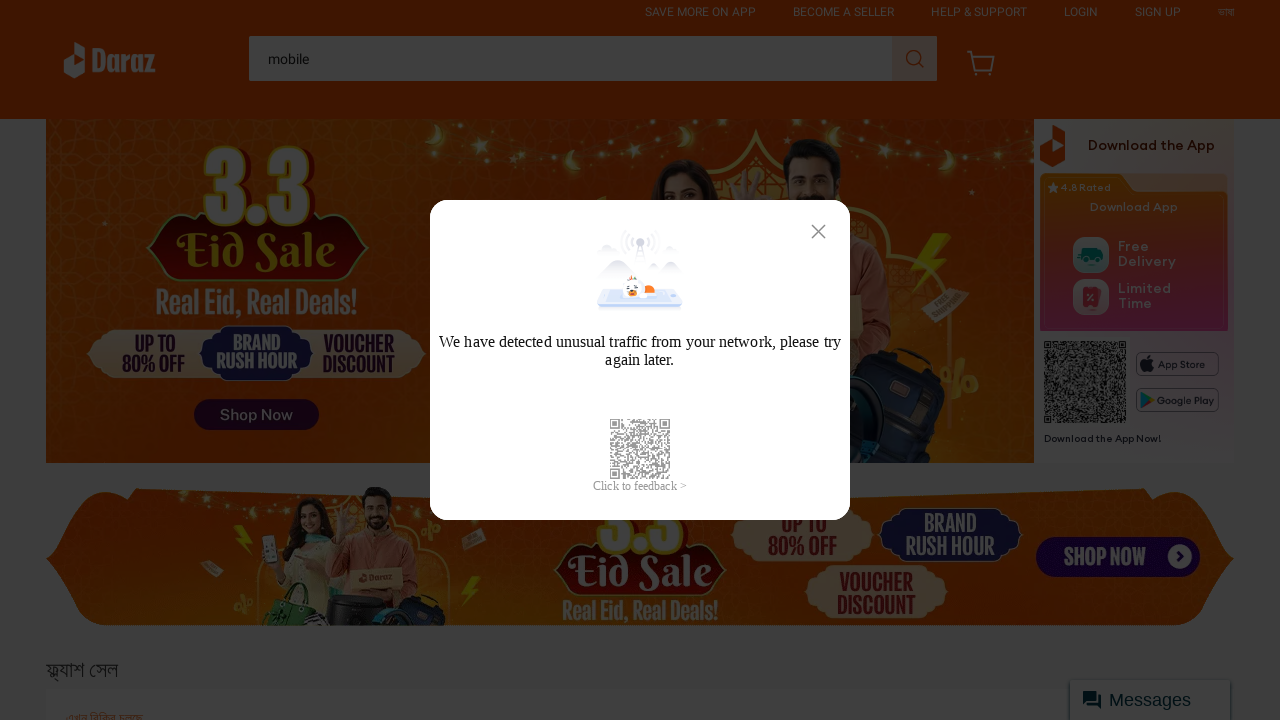

Pressed Enter to submit the search on #q
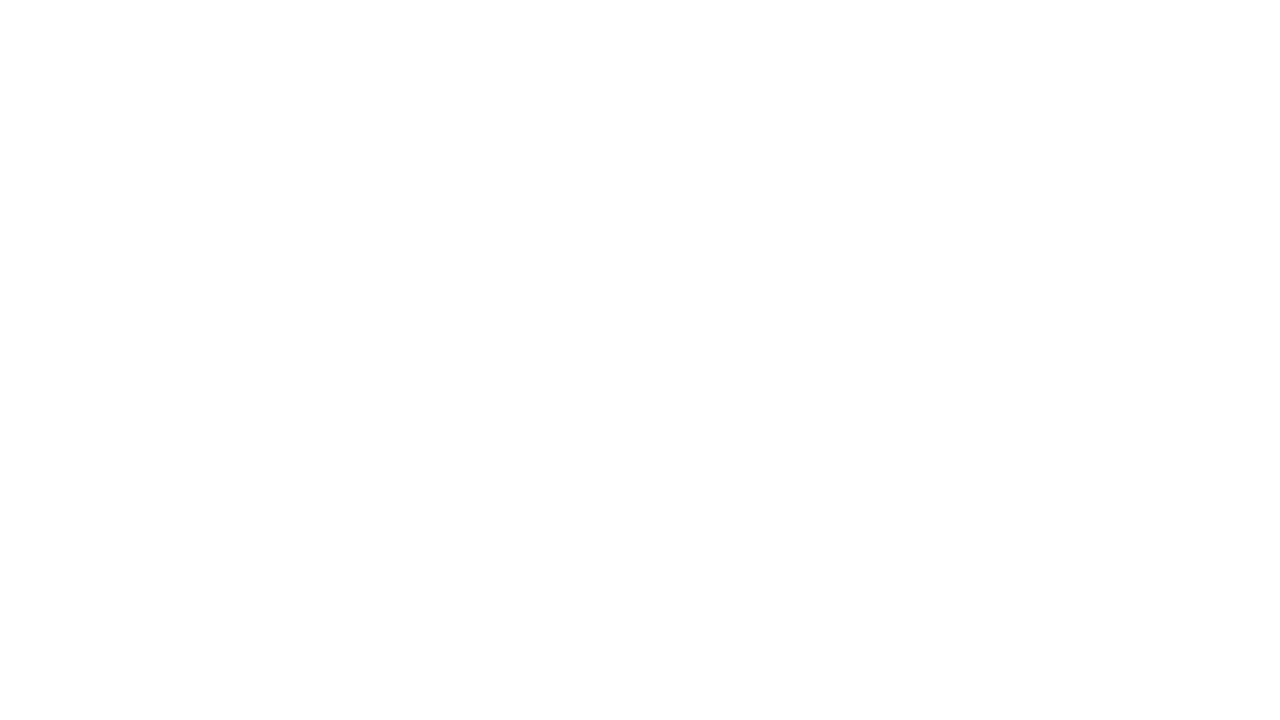

Search results page loaded
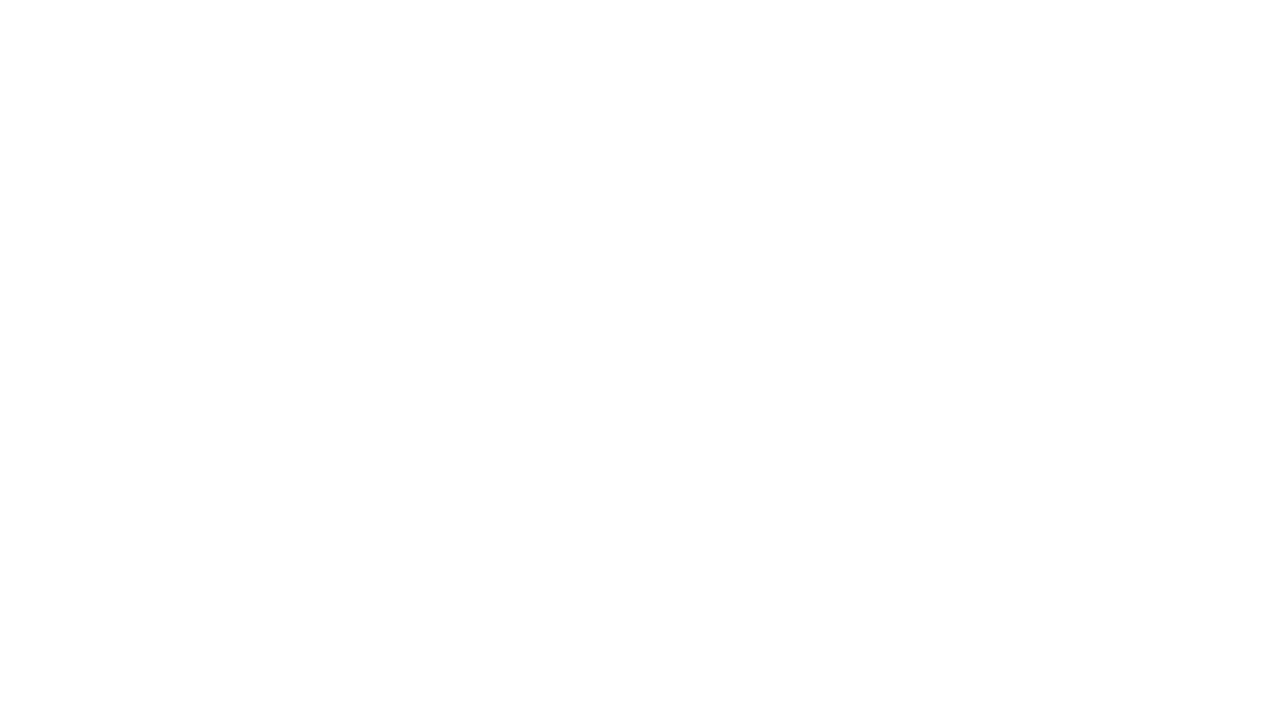

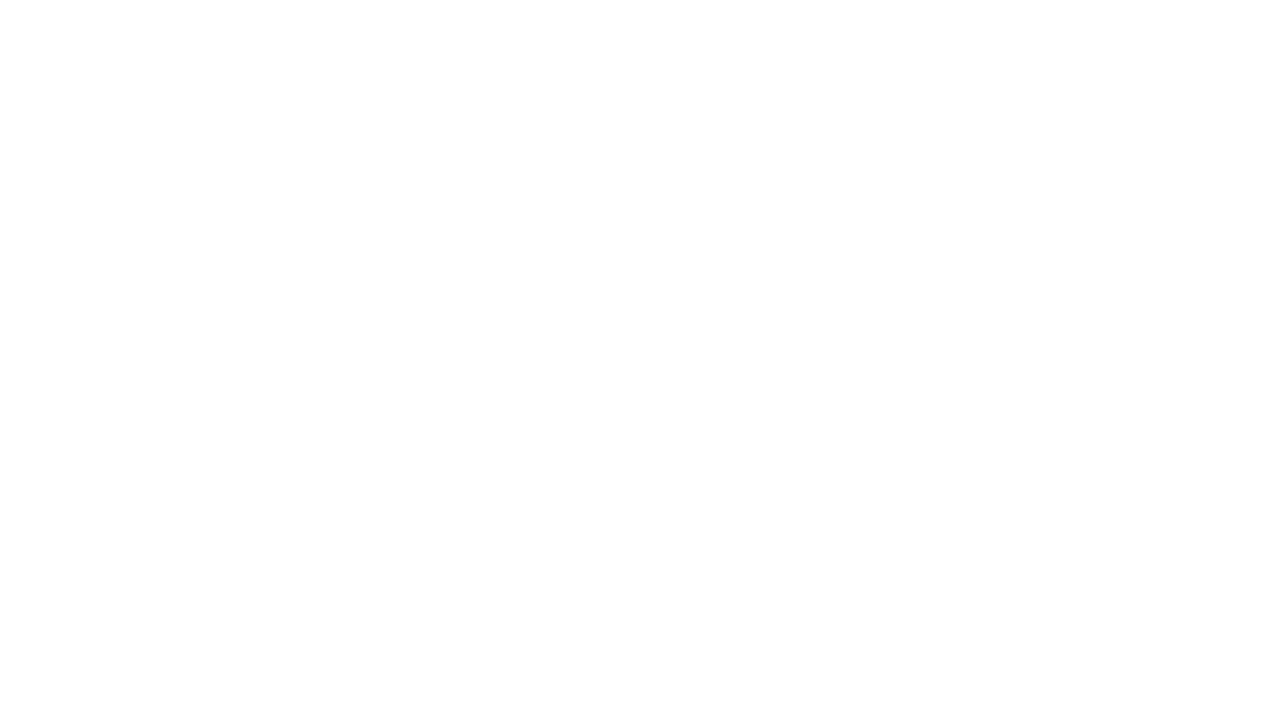